Tests a math challenge form by reading a value from the page, calculating a mathematical result (log of absolute value of 12*sin(x)), filling in the answer, checking required checkboxes, and submitting the form.

Starting URL: http://suninjuly.github.io/math.html

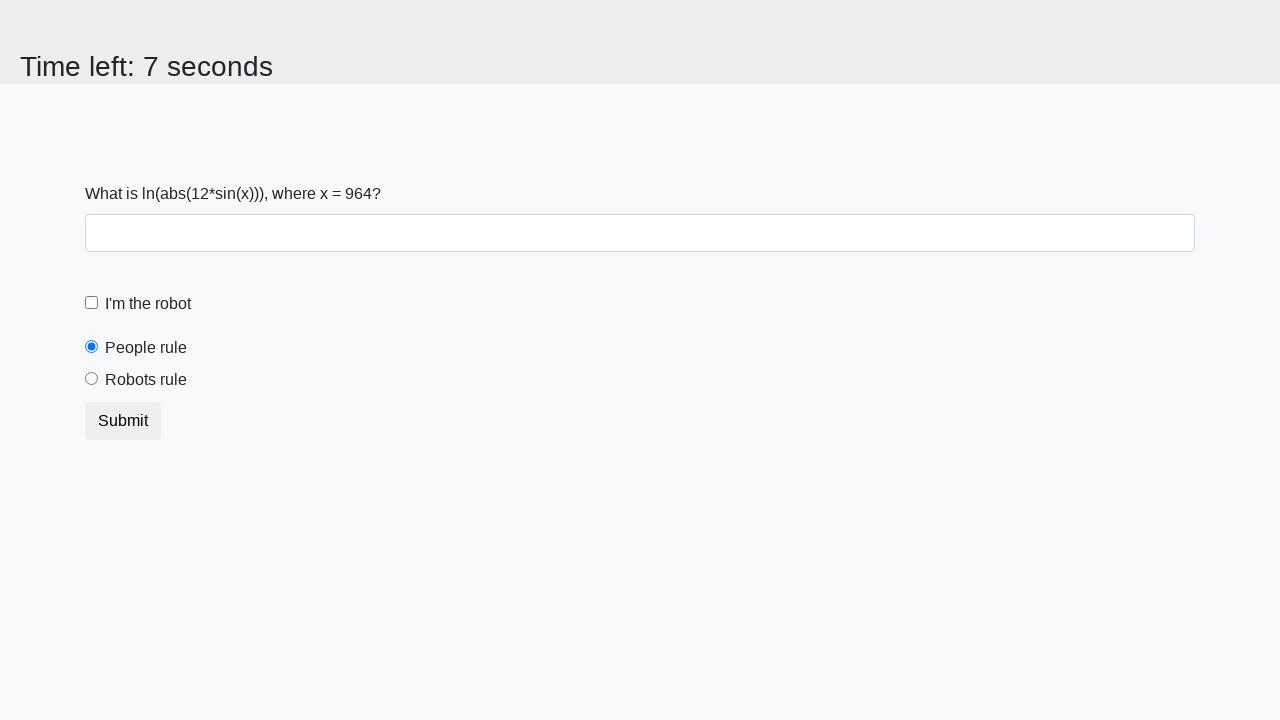

Read input value from the page
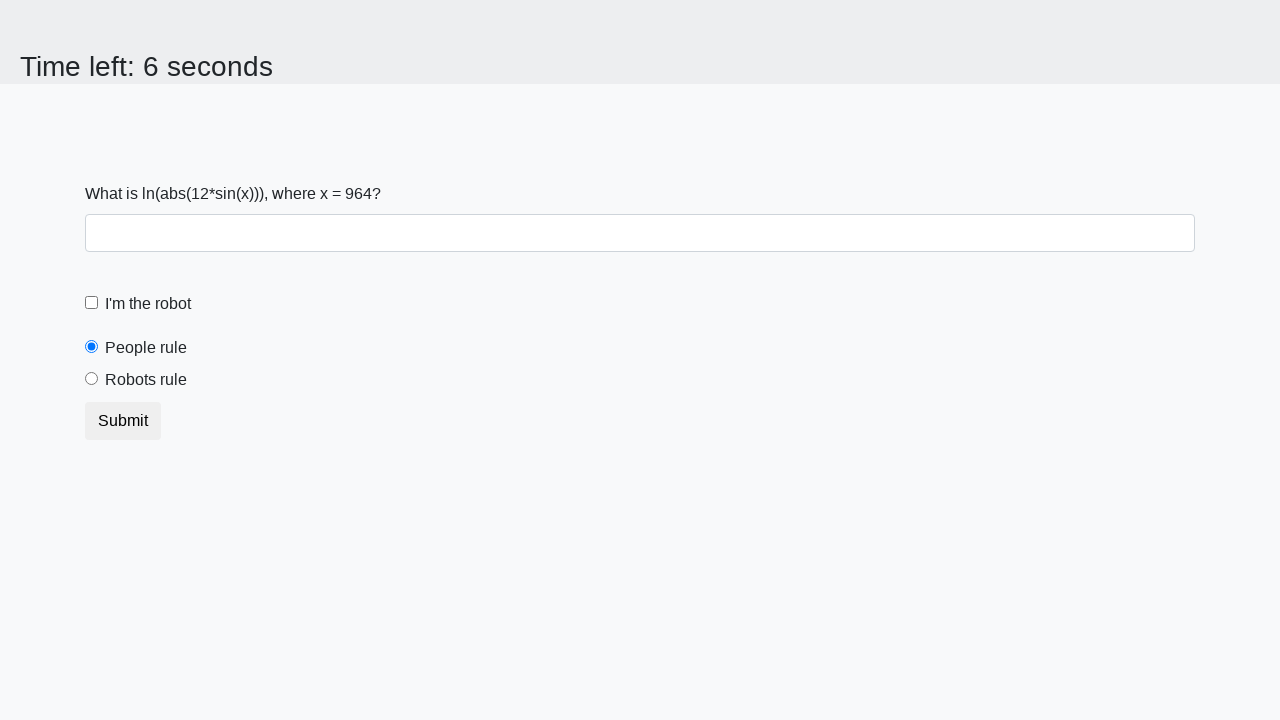

Calculated answer using log(abs(12*sin(964)))
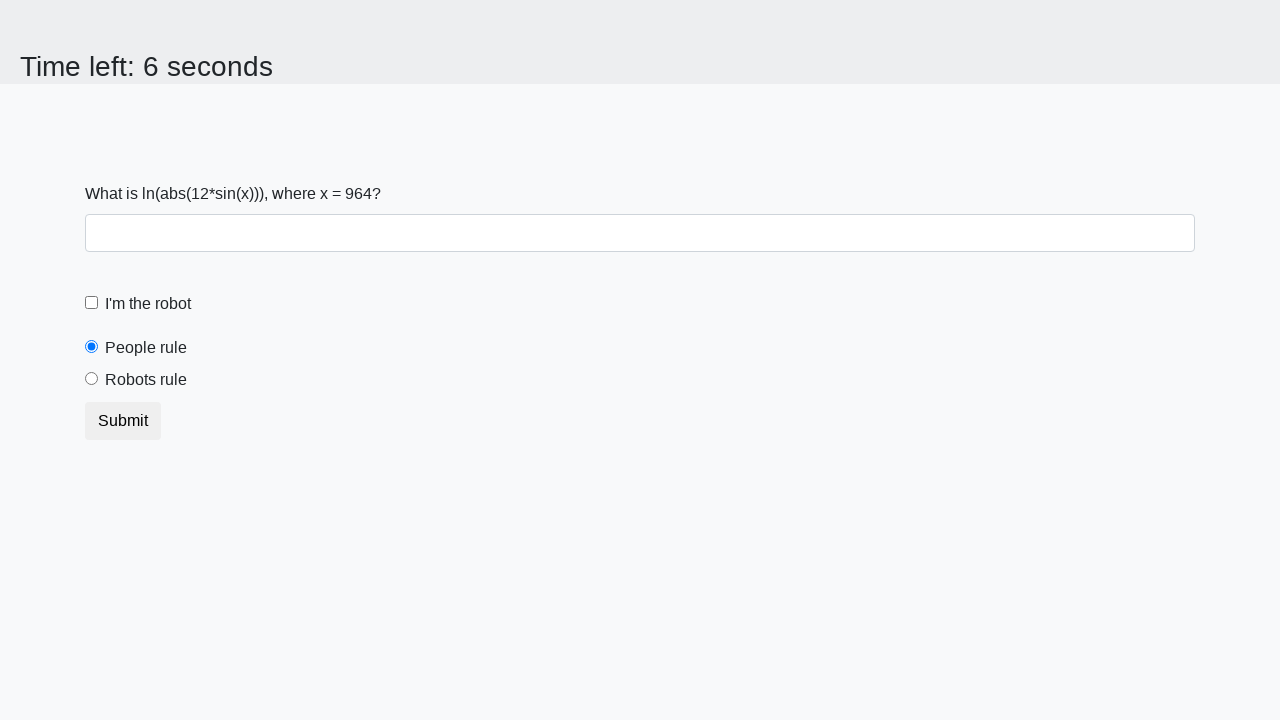

Filled answer field with calculated value: 1.6907121242398886 on #answer
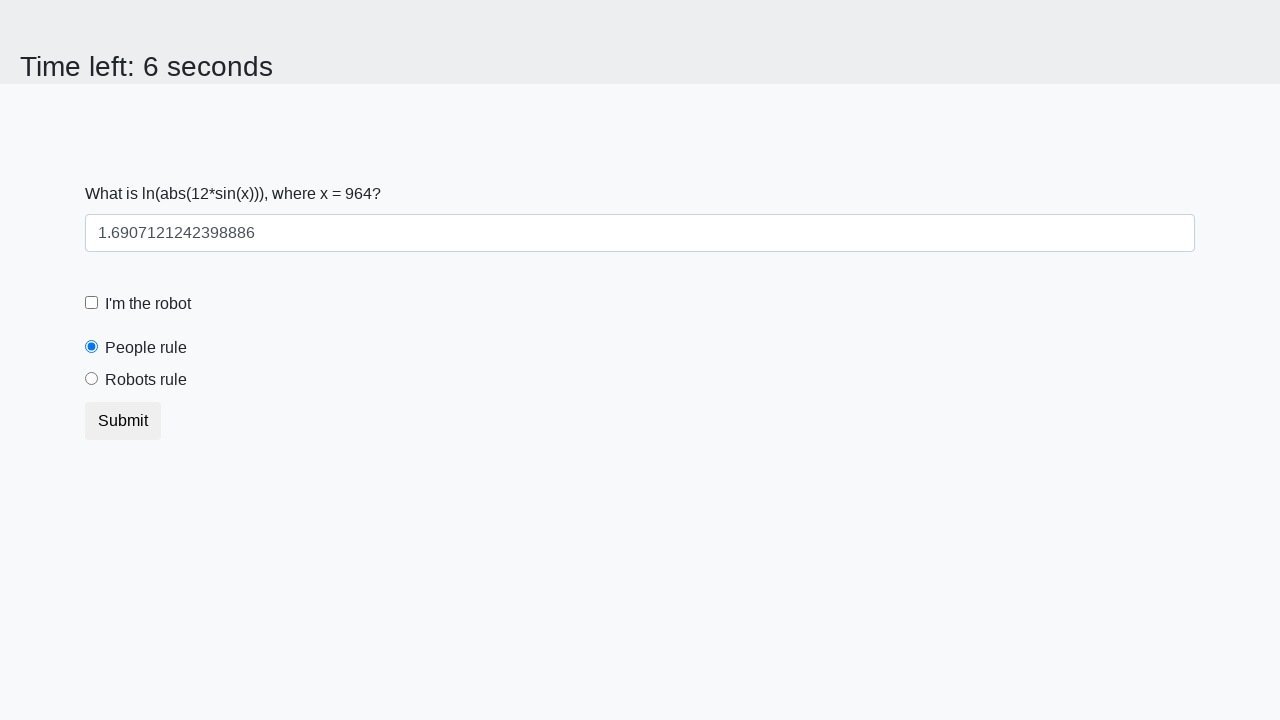

Clicked the robot checkbox at (92, 303) on #robotCheckbox
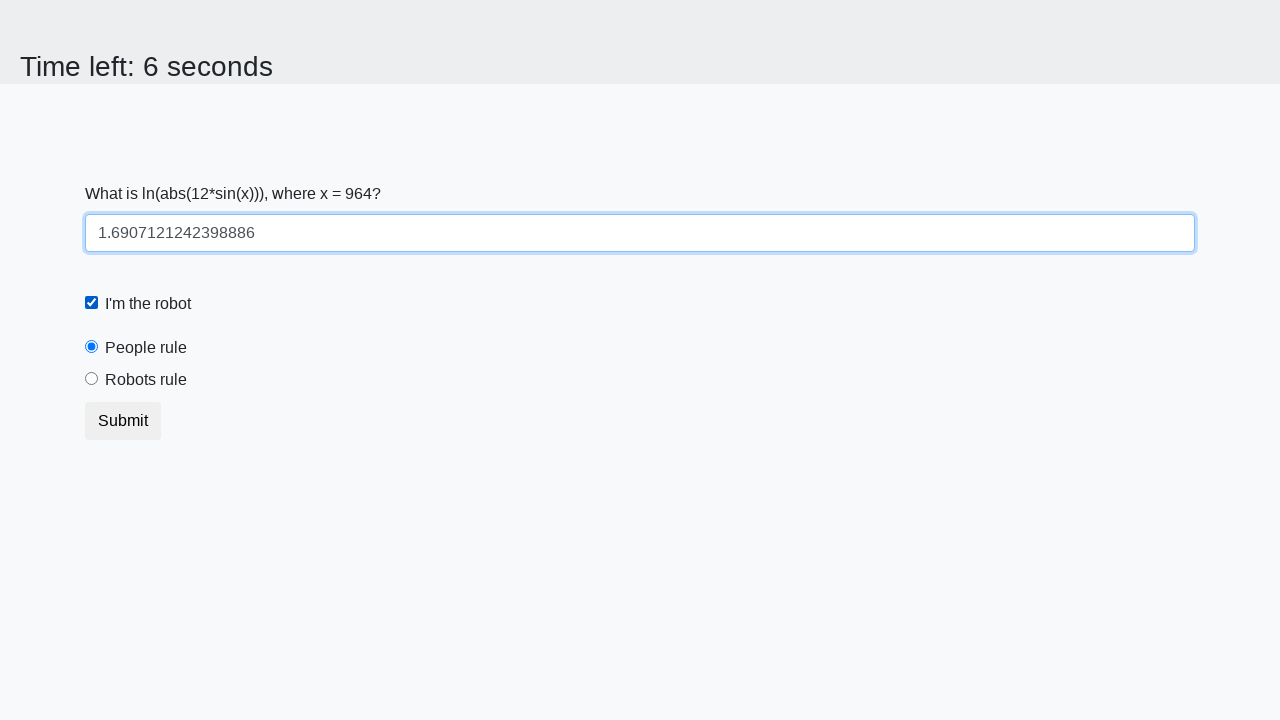

Clicked the robots rule checkbox at (92, 379) on #robotsRule
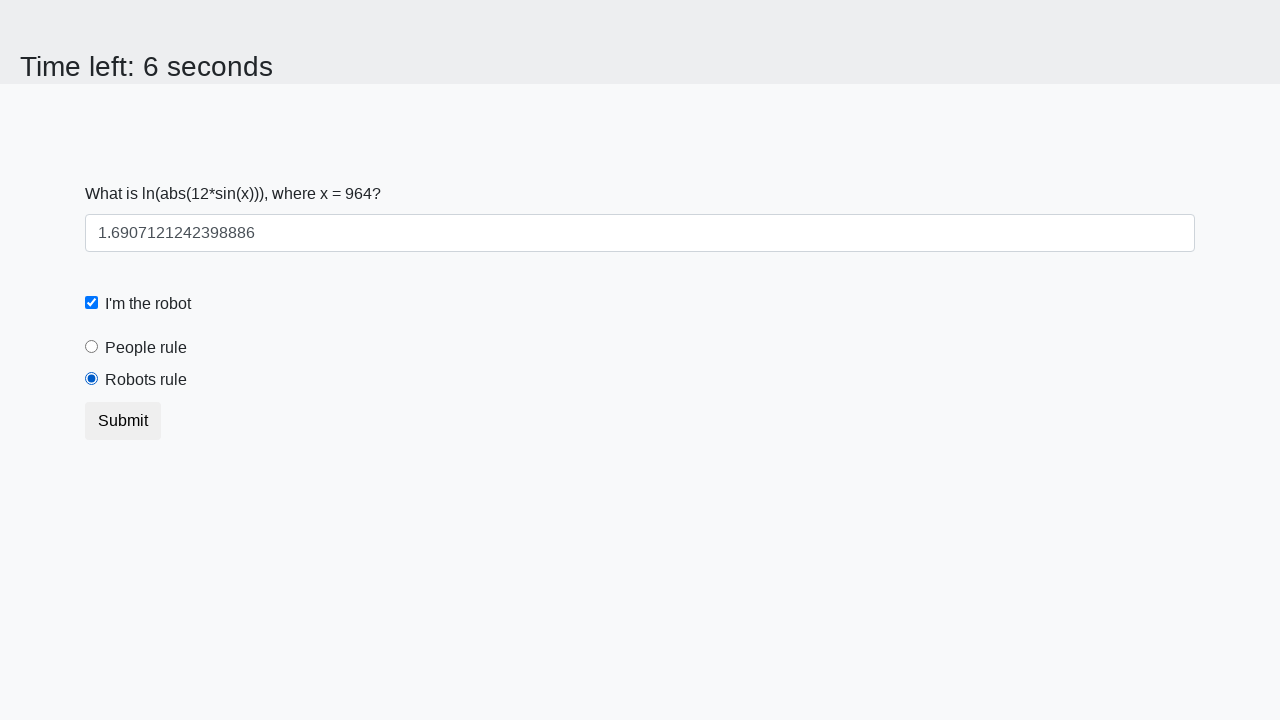

Clicked the Submit button at (123, 421) on xpath=//button[text()="Submit"]
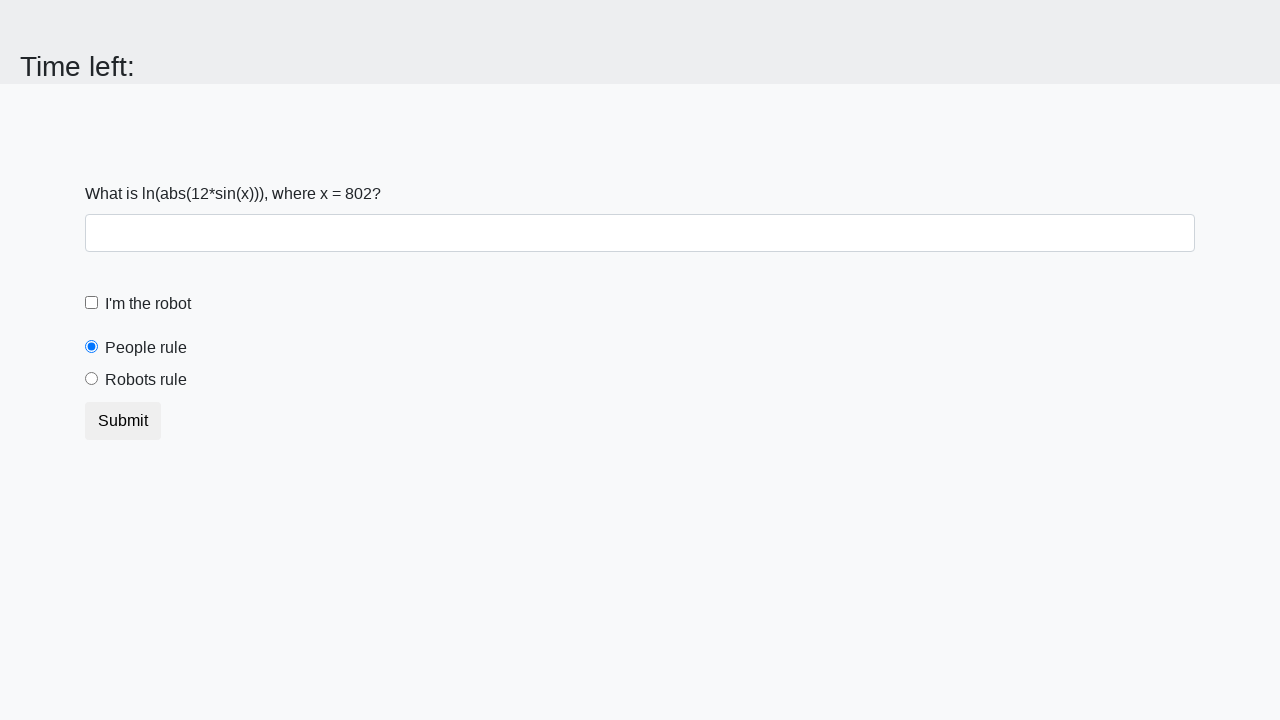

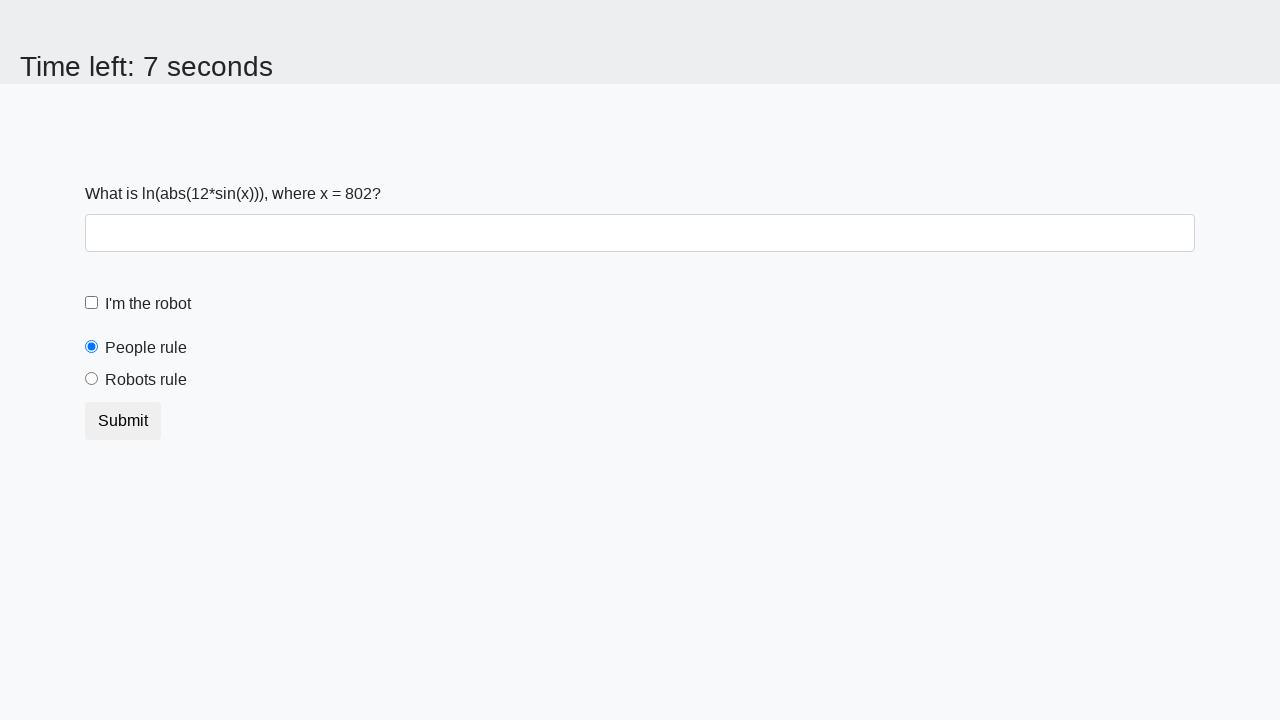